Tests radio button interactions on an HTML forms tutorial page by clicking the "Cheese" radio option, then iterating through all radio buttons in the group and clicking the one with value "Cheese".

Starting URL: http://www.echoecho.com/htmlforms10.htm

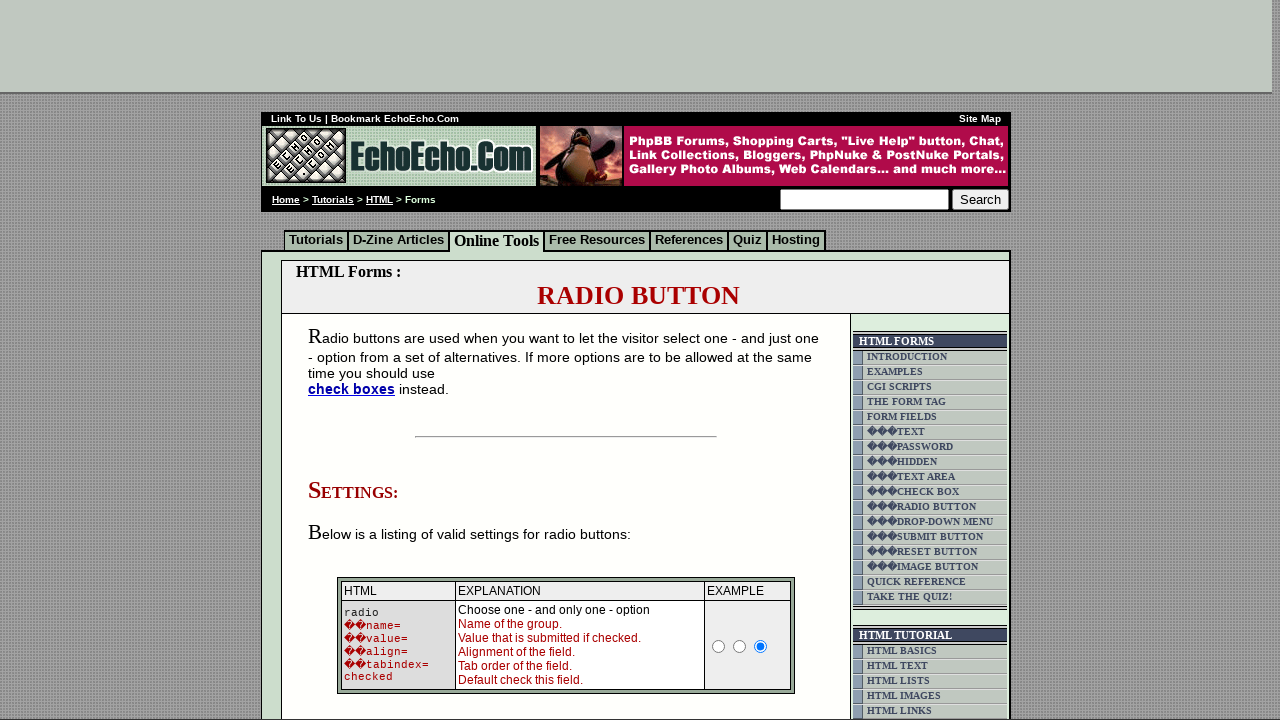

Navigated to HTML forms tutorial page
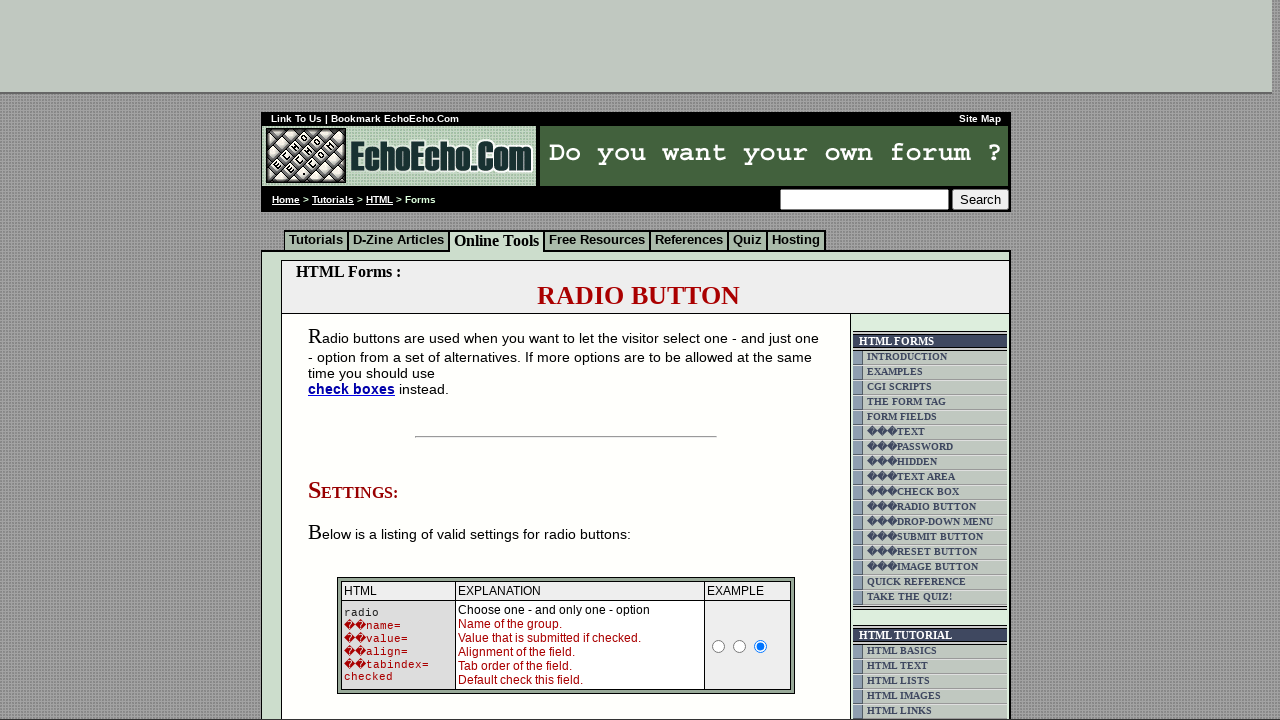

Clicked the 'Cheese' radio button directly at (356, 360) on input[value='Cheese']
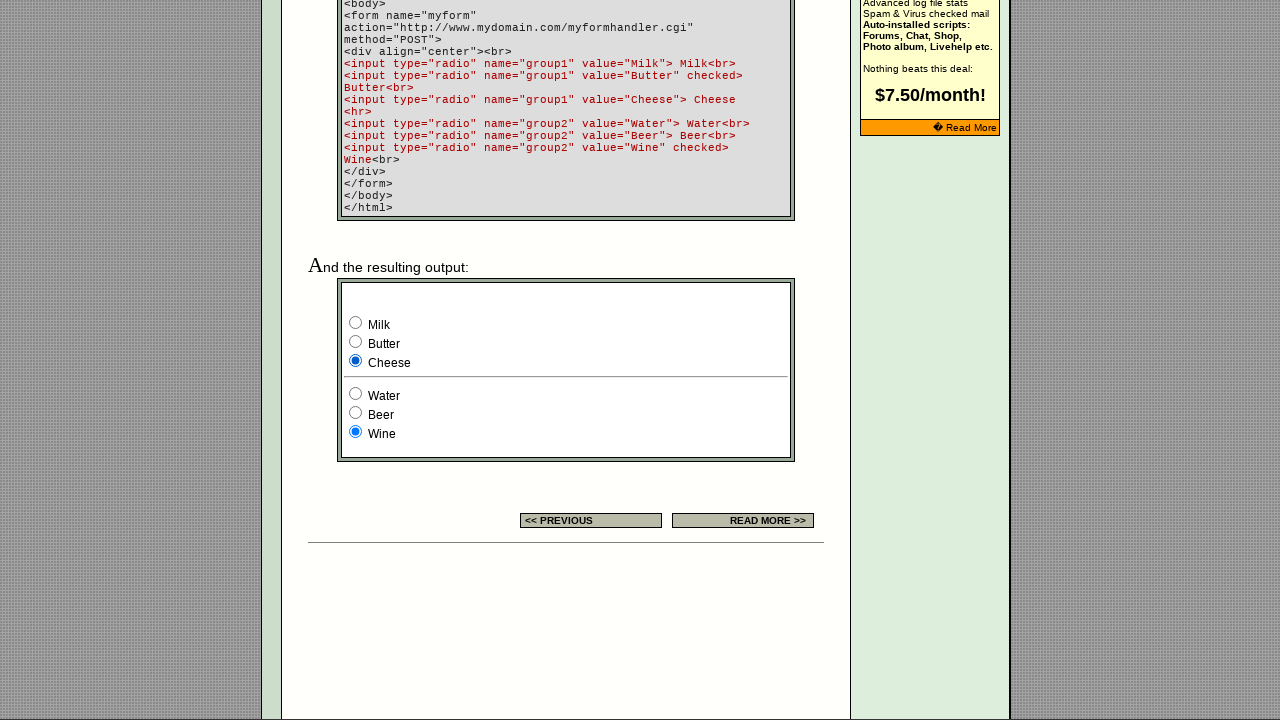

Located all radio buttons in group1
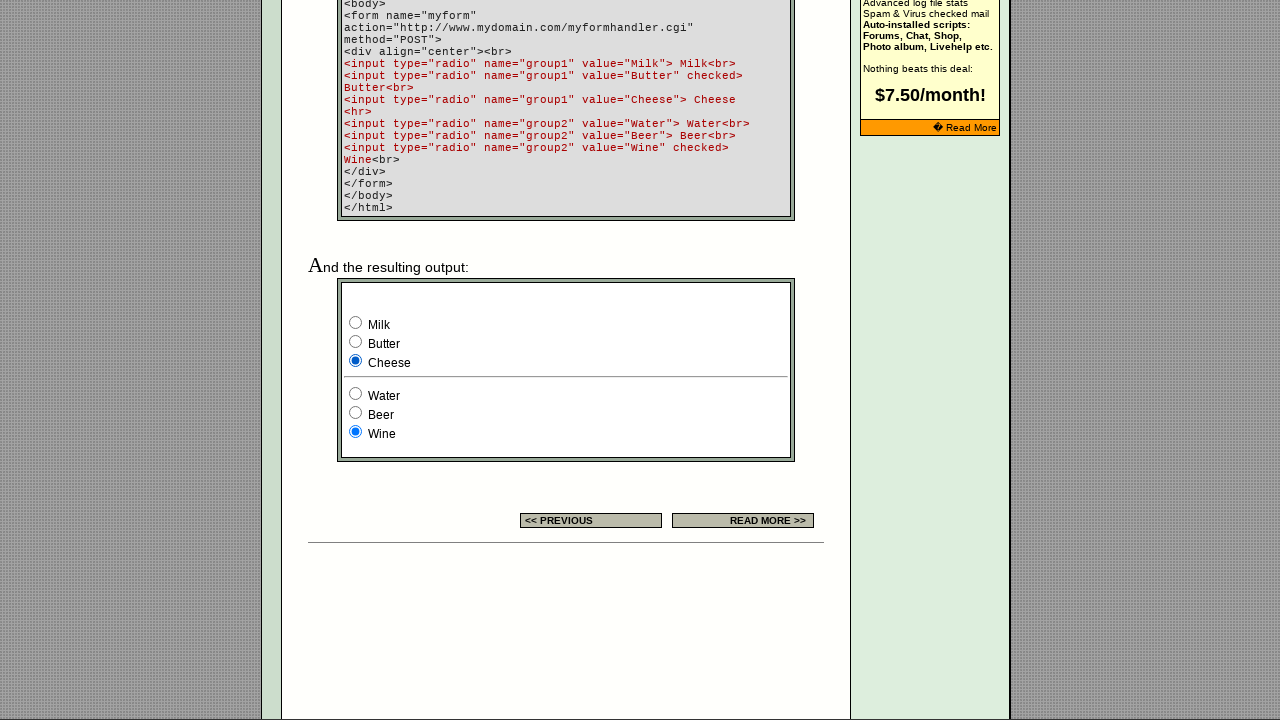

Found 3 radio buttons in the group
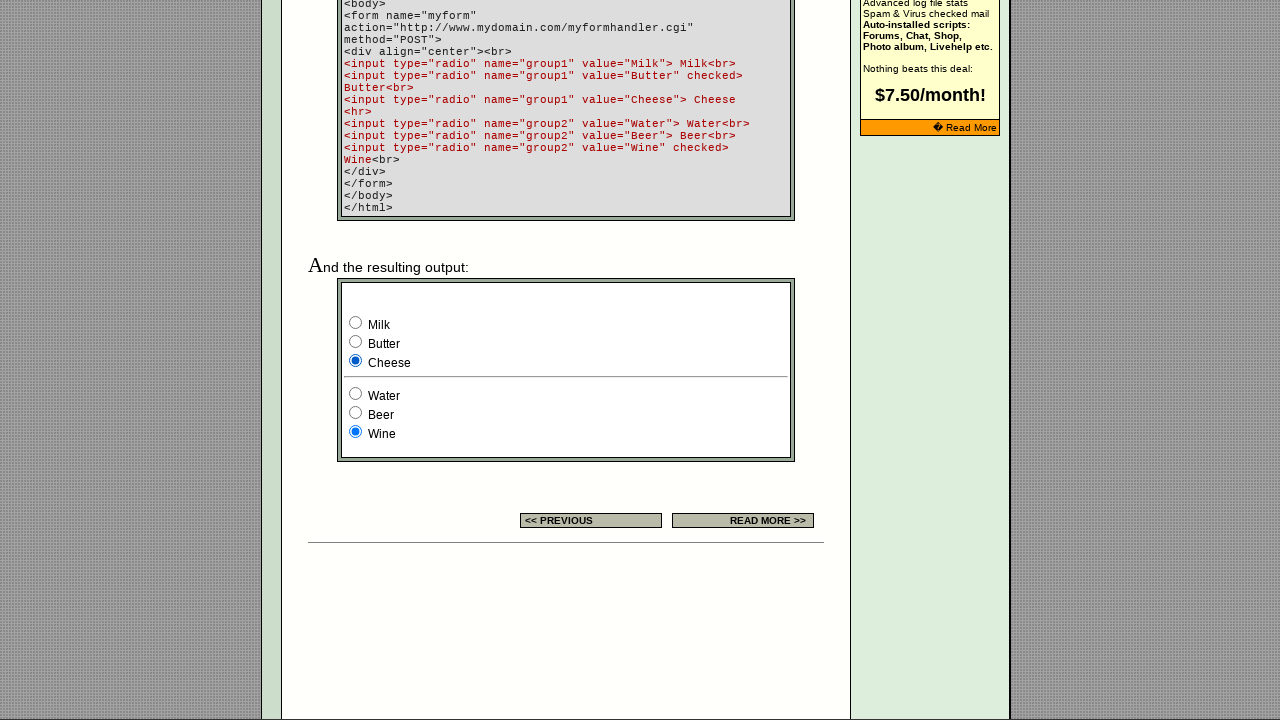

Retrieved value 'Milk' from radio button 1
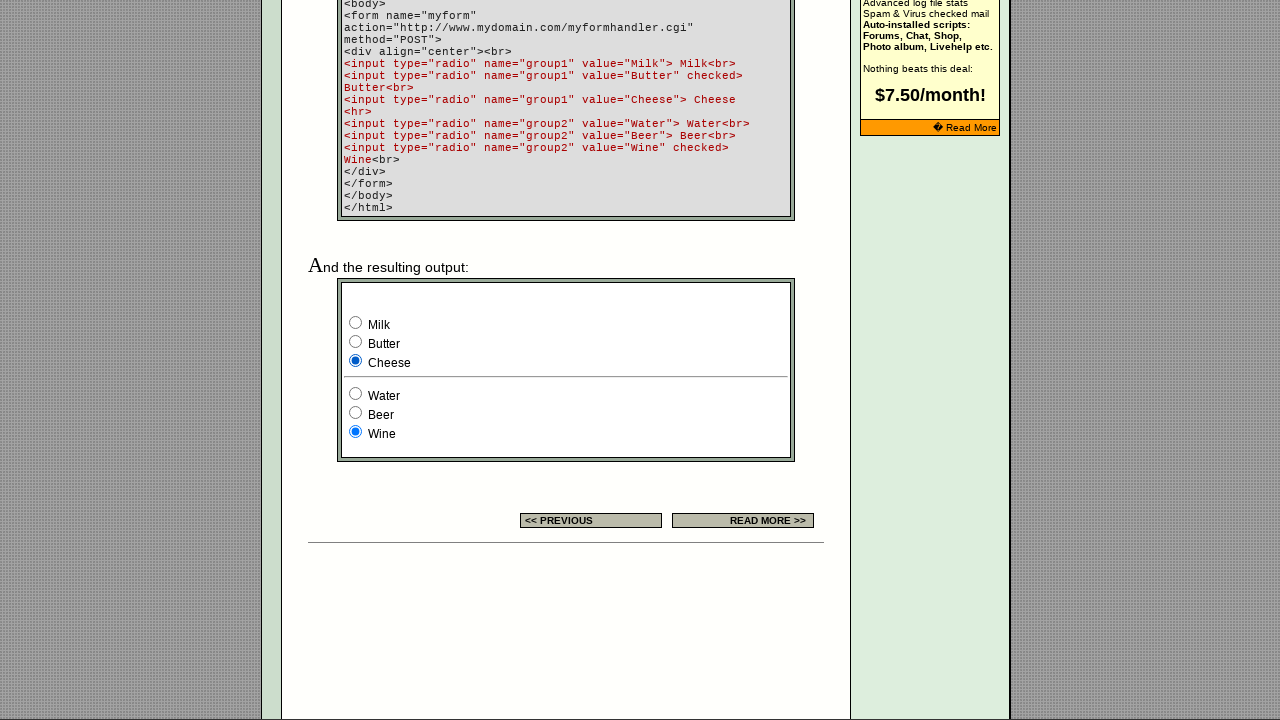

Retrieved value 'Butter' from radio button 2
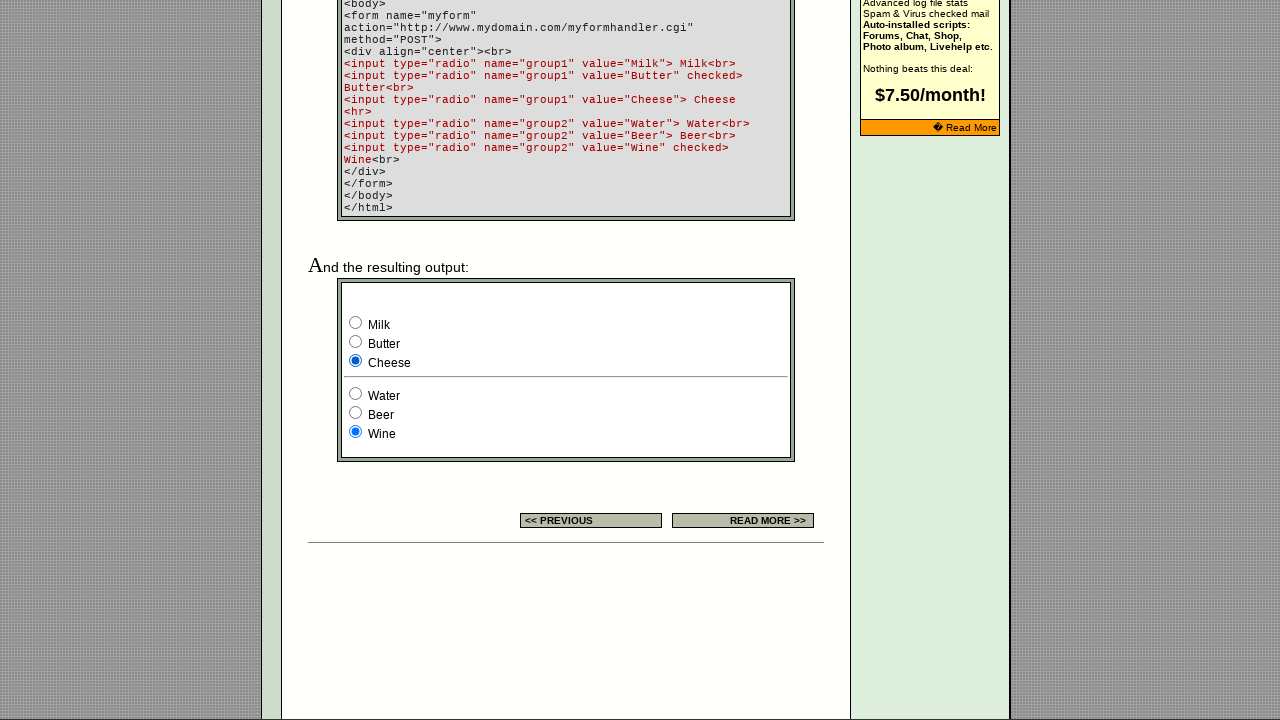

Retrieved value 'Cheese' from radio button 3
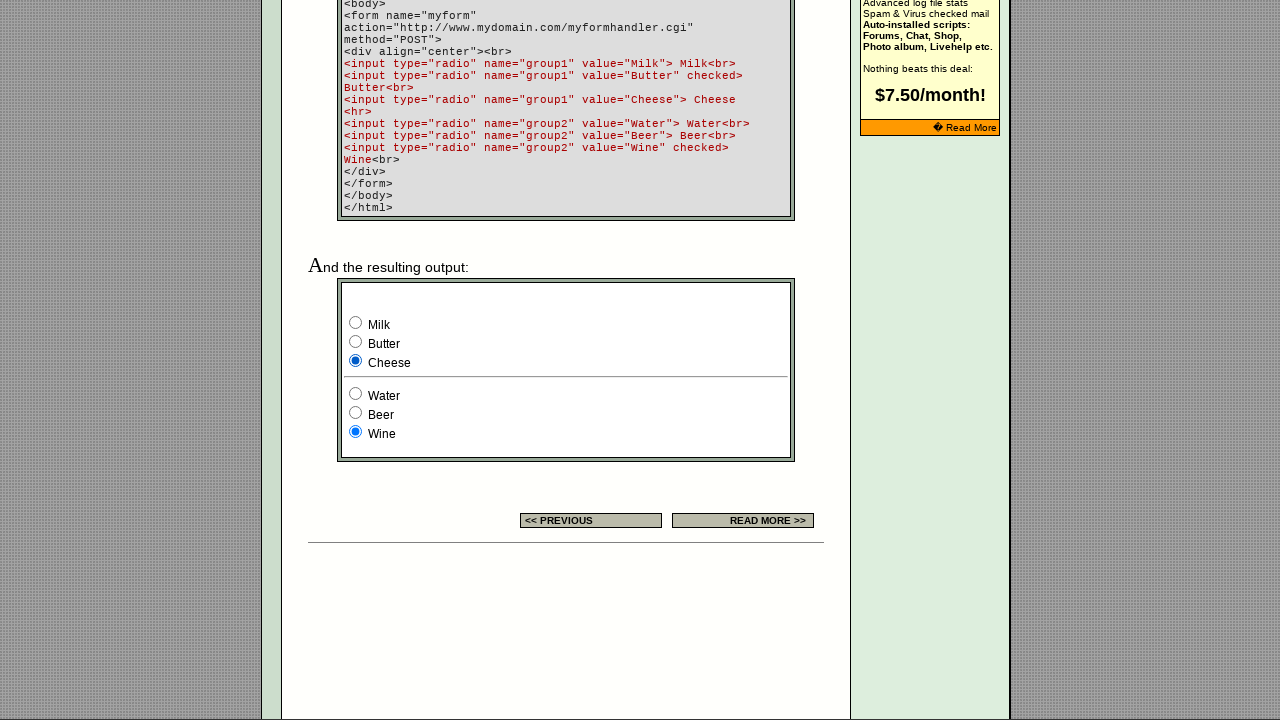

Clicked radio button with value 'Cheese' at index 2 at (356, 360) on input[name='group1'] >> nth=2
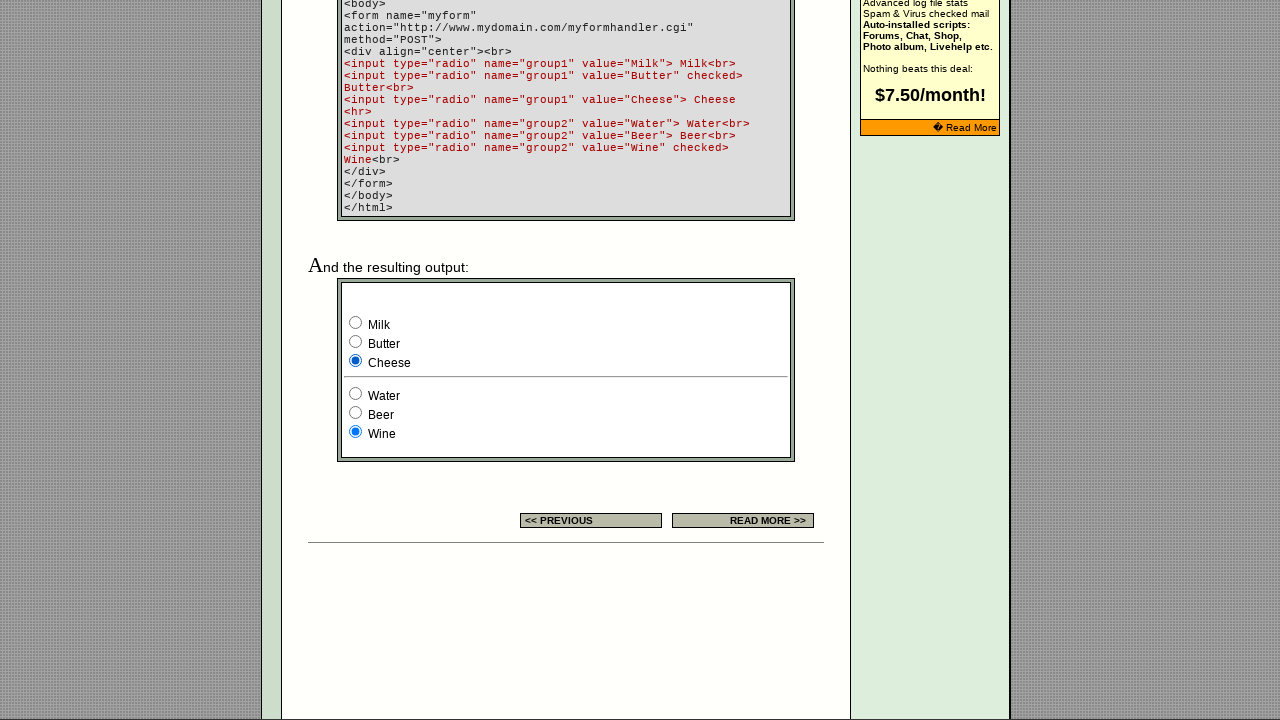

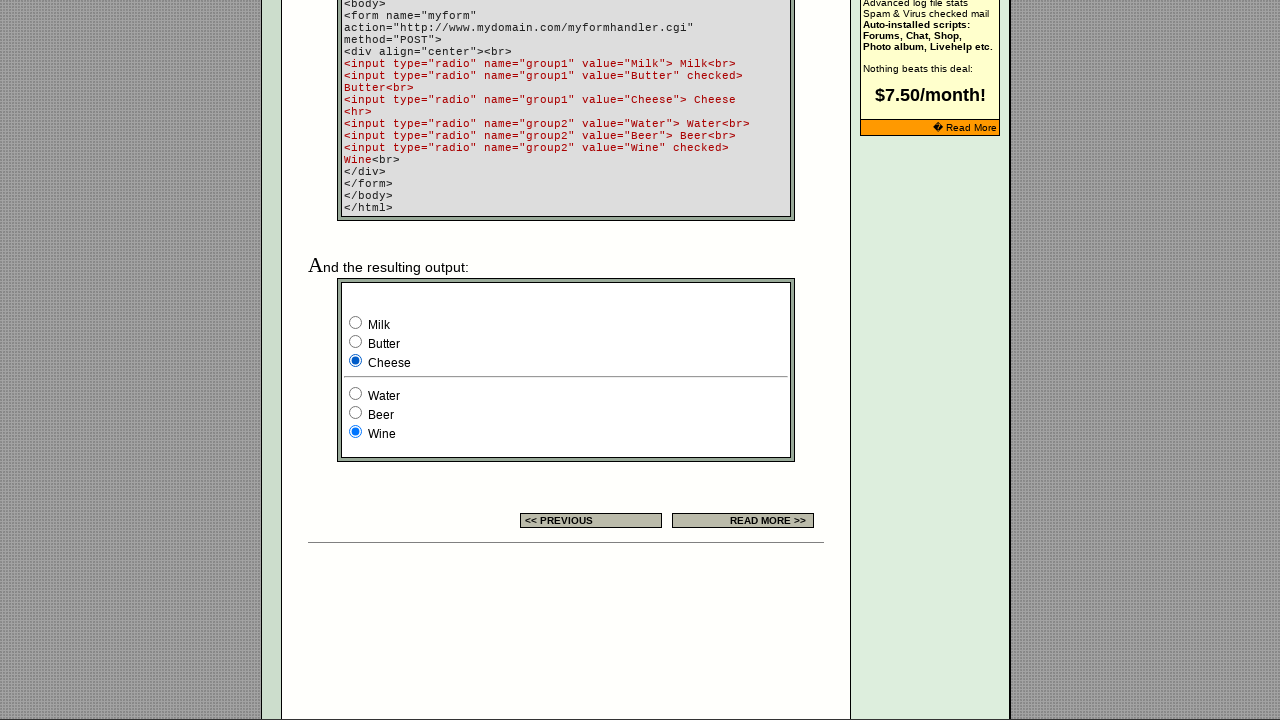